Tests clicking a confirm button and dismissing the JavaScript confirm dialog, then verifies the cancel result is displayed

Starting URL: https://demoqa.com/alerts

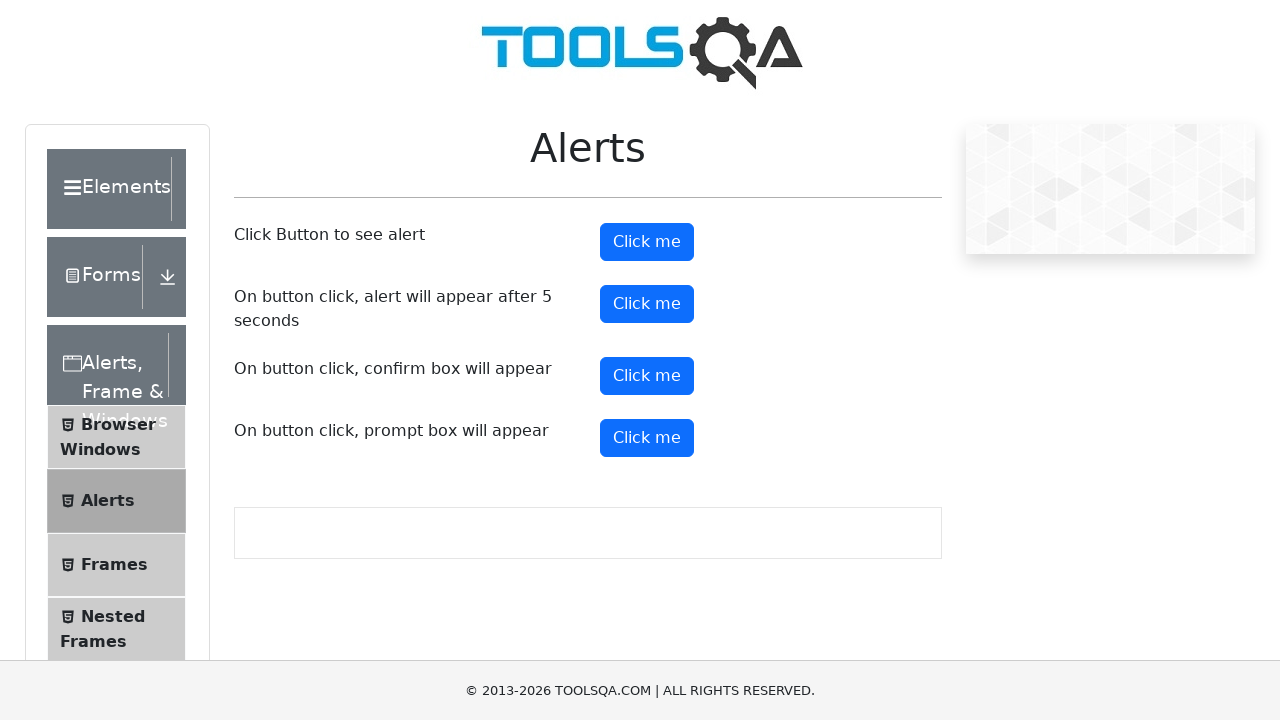

Set up dialog handler to dismiss confirm dialog
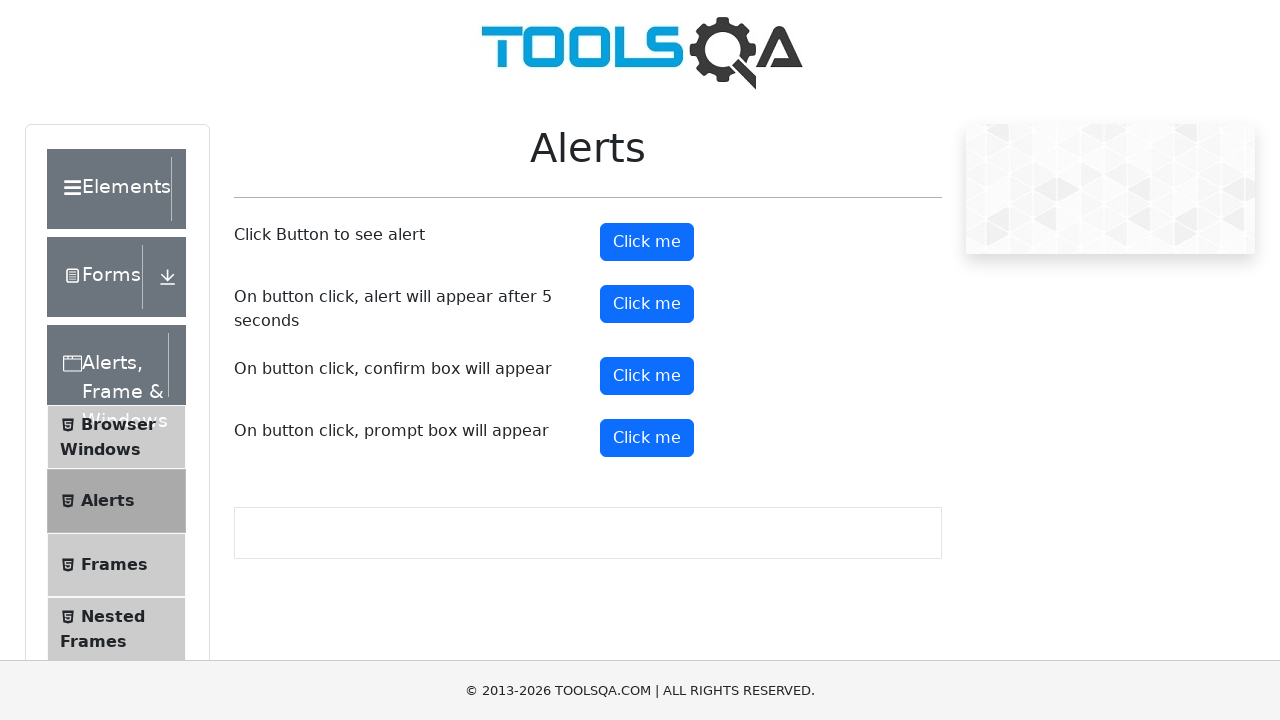

Clicked the confirm button at (647, 376) on #confirmButton
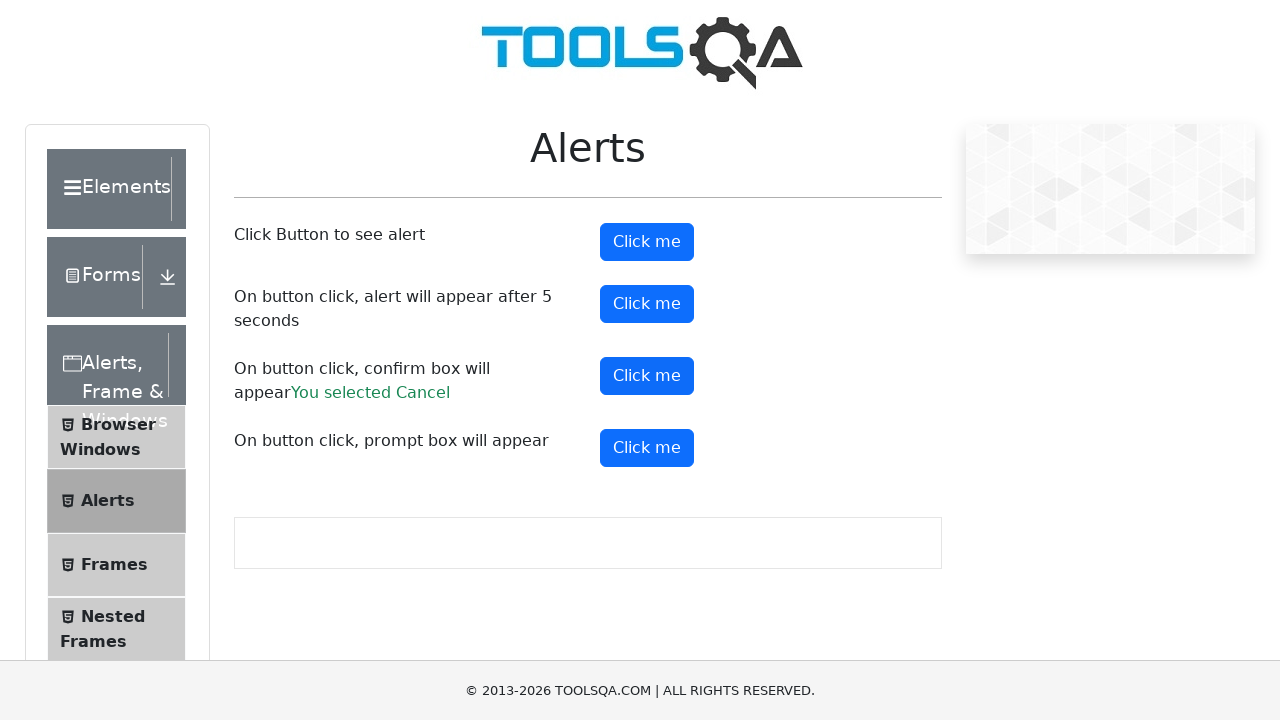

Verified cancel result is displayed in confirmation message
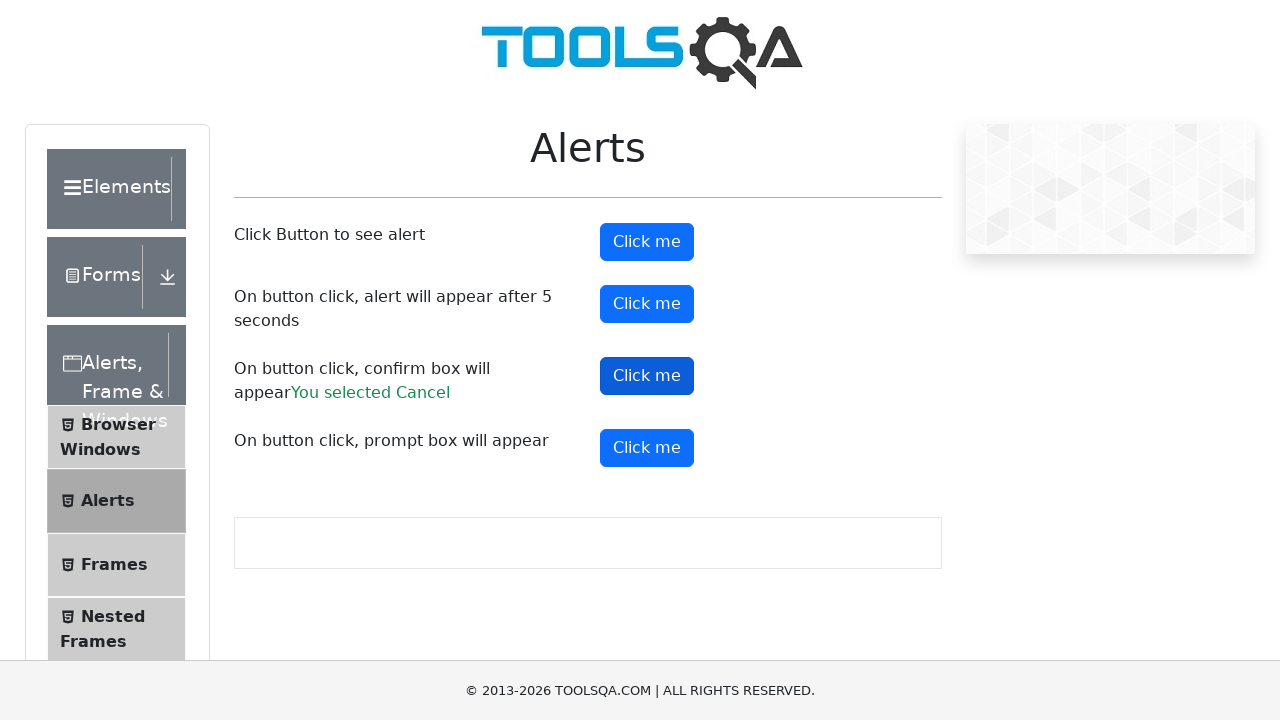

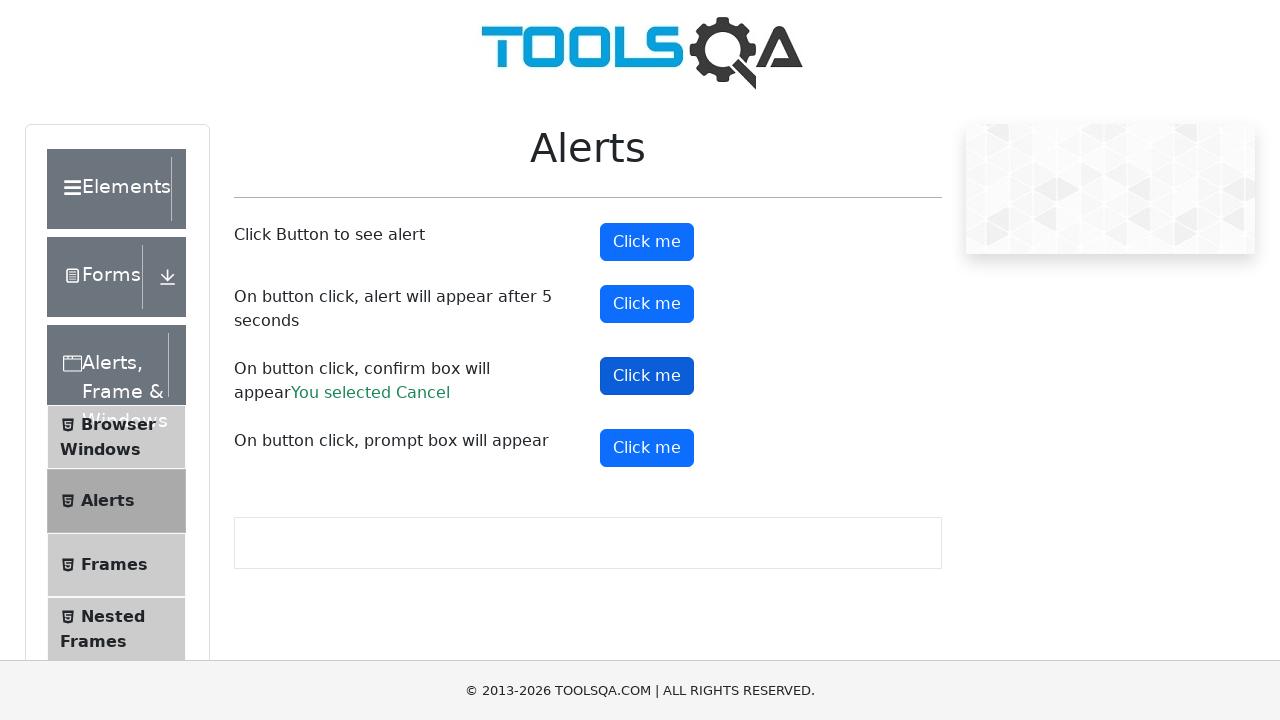